Tests e-commerce functionality by searching for products containing "ber", adding them to cart, and proceeding to checkout to verify cart contents

Starting URL: https://rahulshettyacademy.com/seleniumPractise/

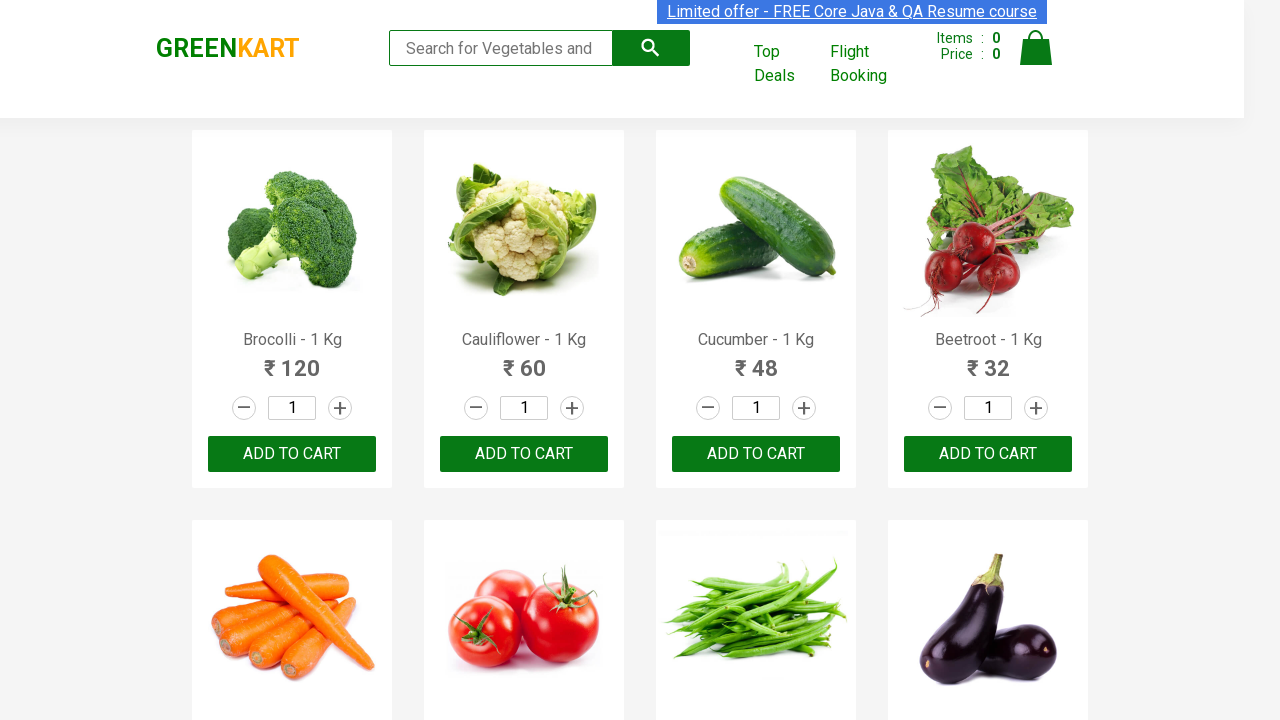

Filled search field with 'ber' on input.search-keyword
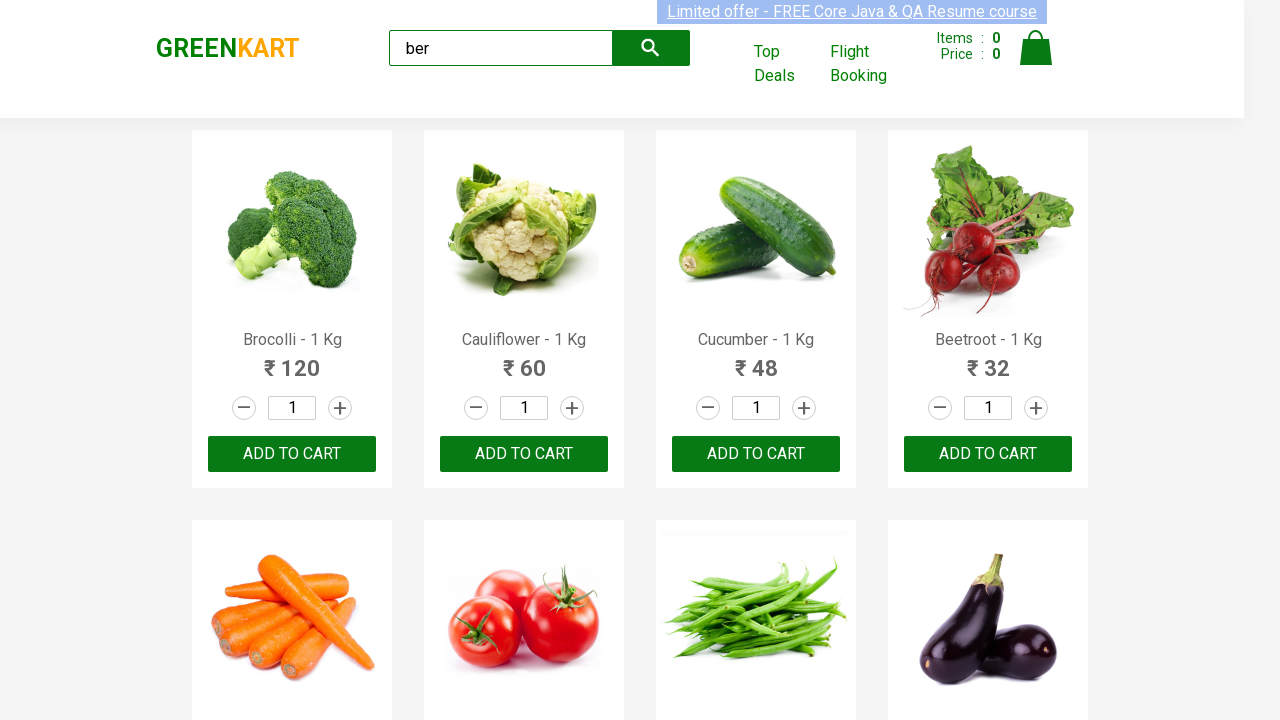

Waited 5 seconds for search results to load
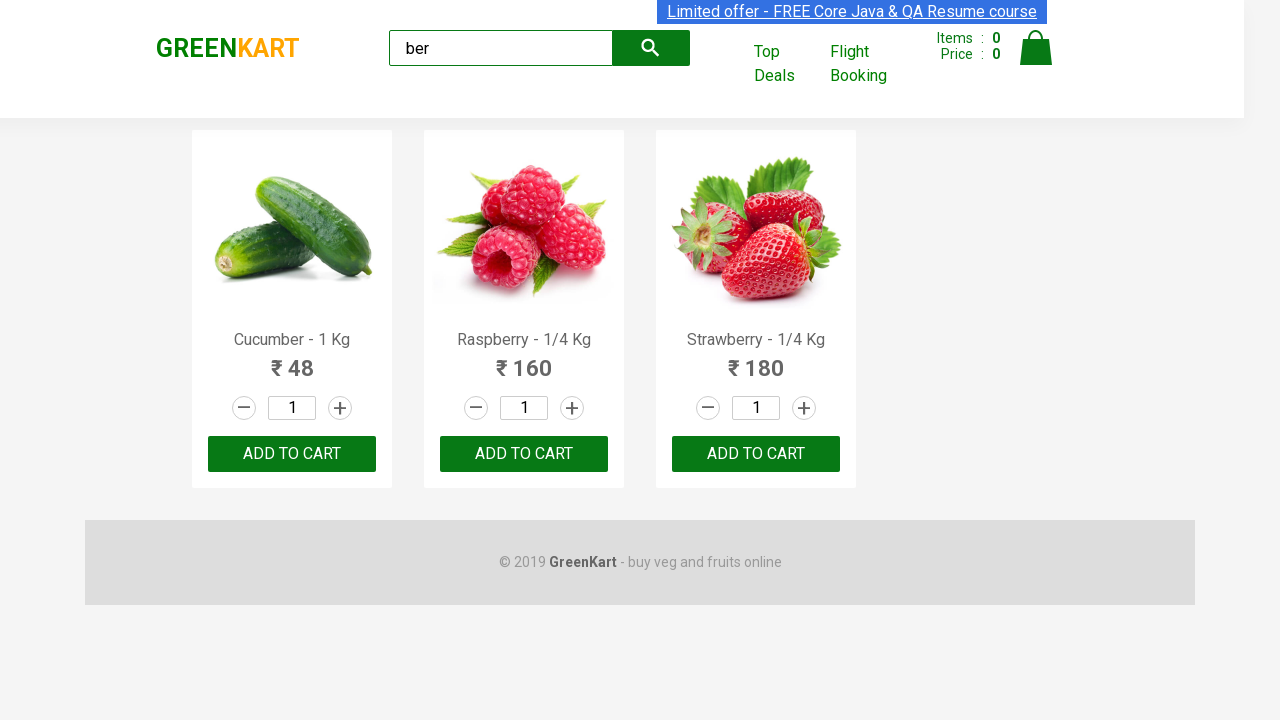

Retrieved 3 product containers
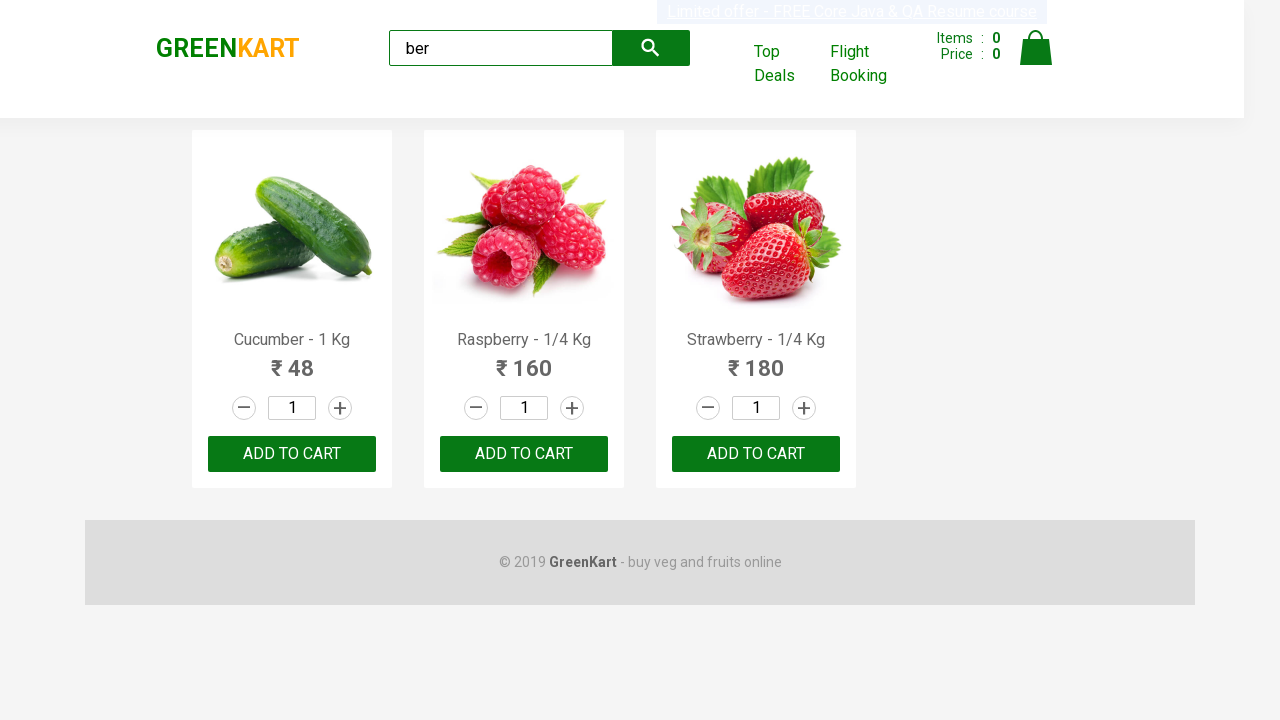

Asserted that products were found
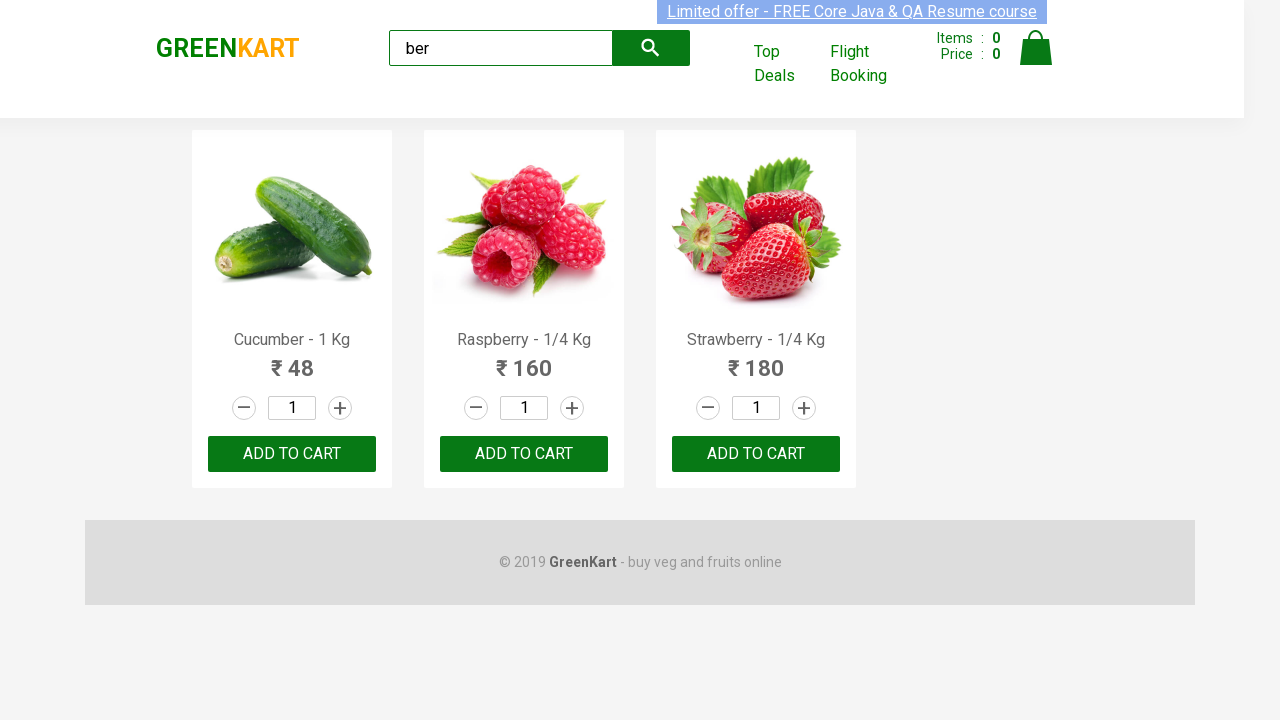

Located 3 'Add to Cart' buttons
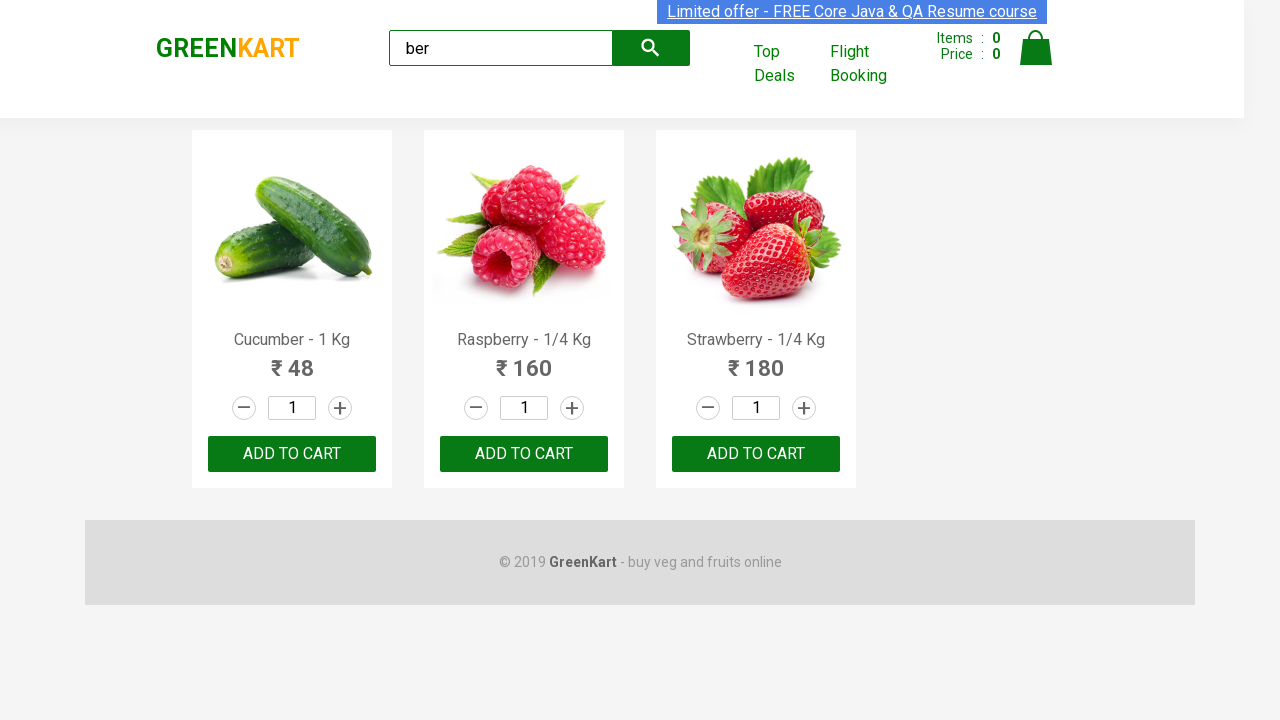

Clicked 'Add to Cart' button for a product at (292, 454) on xpath=//div[@class='product-action']/button >> nth=0
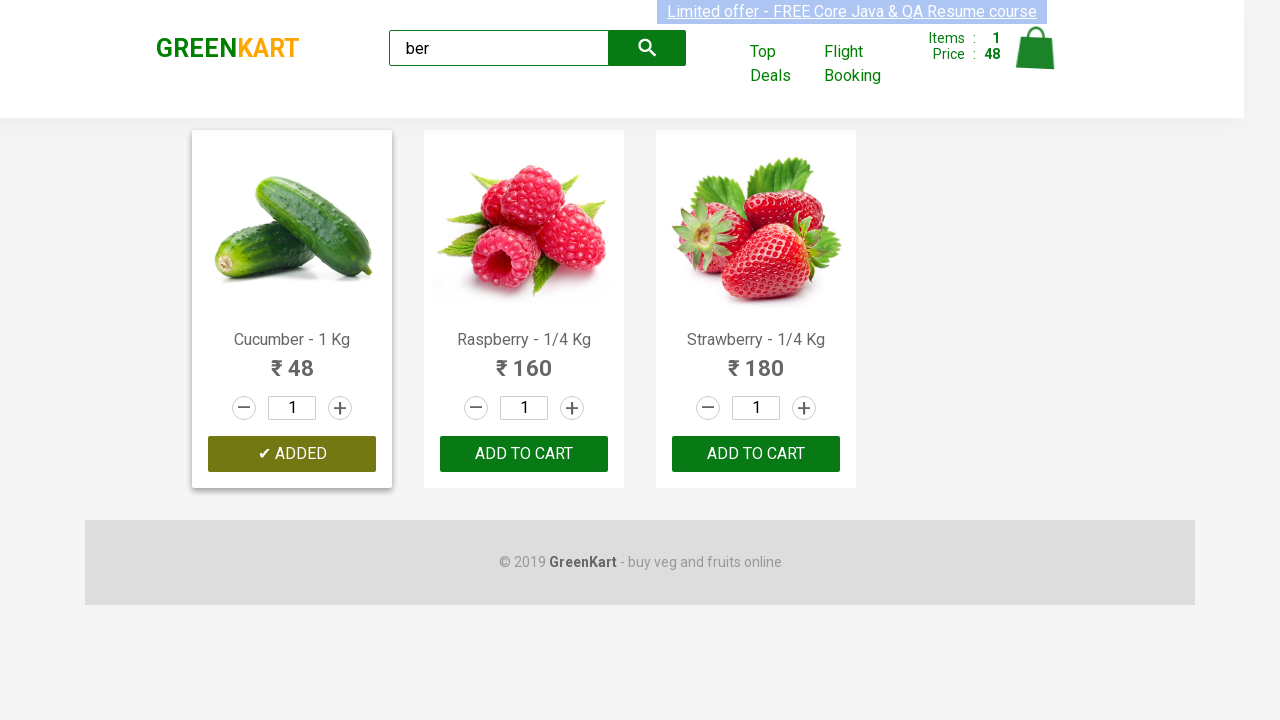

Clicked 'Add to Cart' button for a product at (524, 454) on xpath=//div[@class='product-action']/button >> nth=1
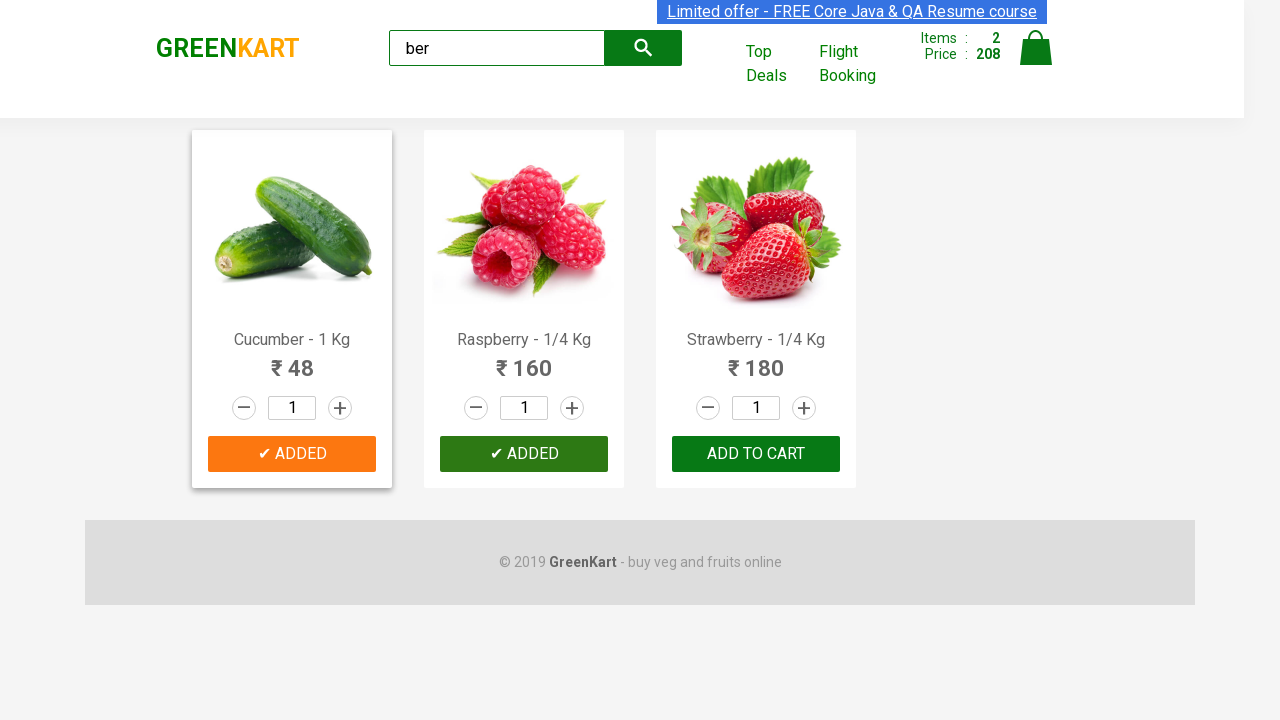

Clicked 'Add to Cart' button for a product at (756, 454) on xpath=//div[@class='product-action']/button >> nth=2
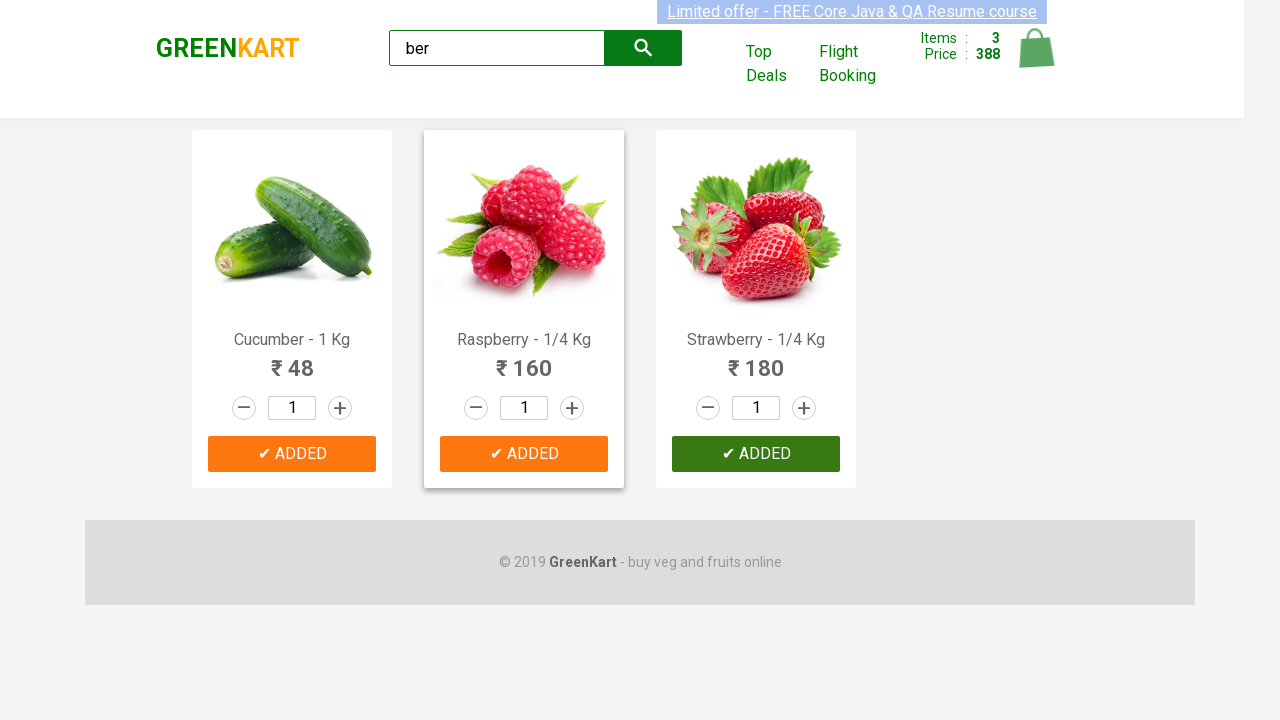

Clicked on cart icon at (1036, 48) on img[alt='Cart']
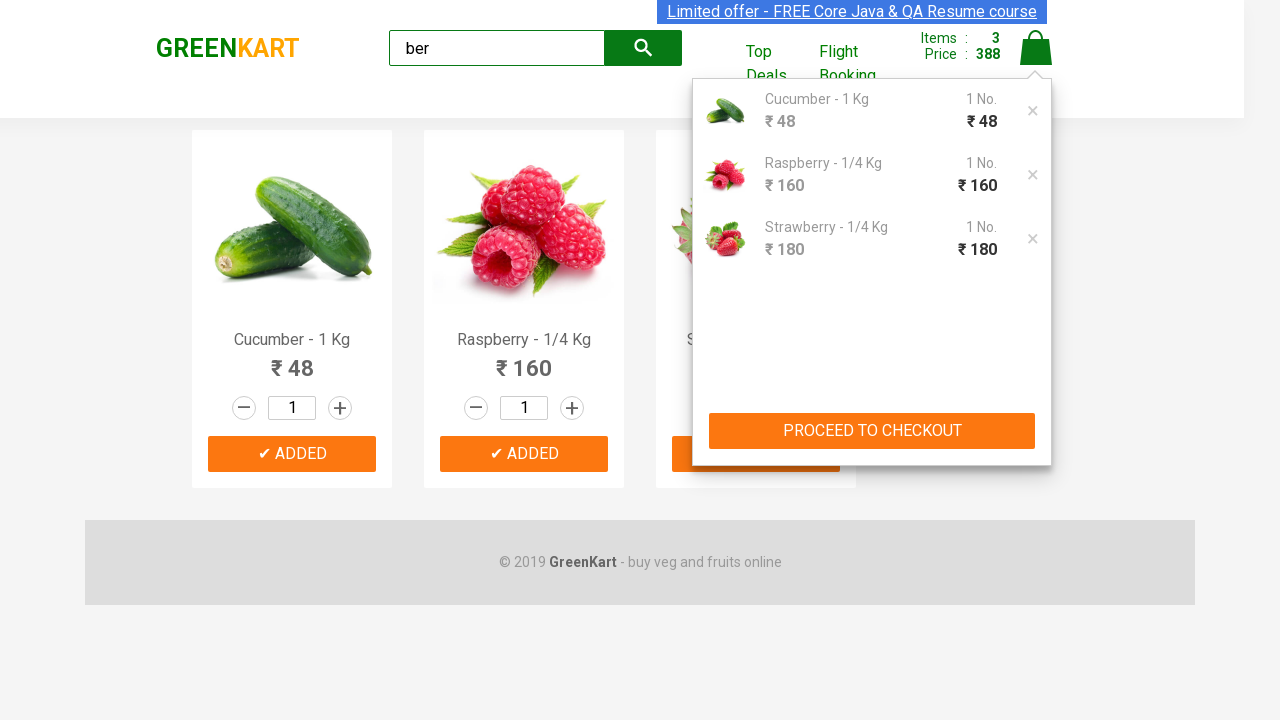

Clicked 'PROCEED TO CHECKOUT' button at (872, 431) on xpath=//button[text()='PROCEED TO CHECKOUT']
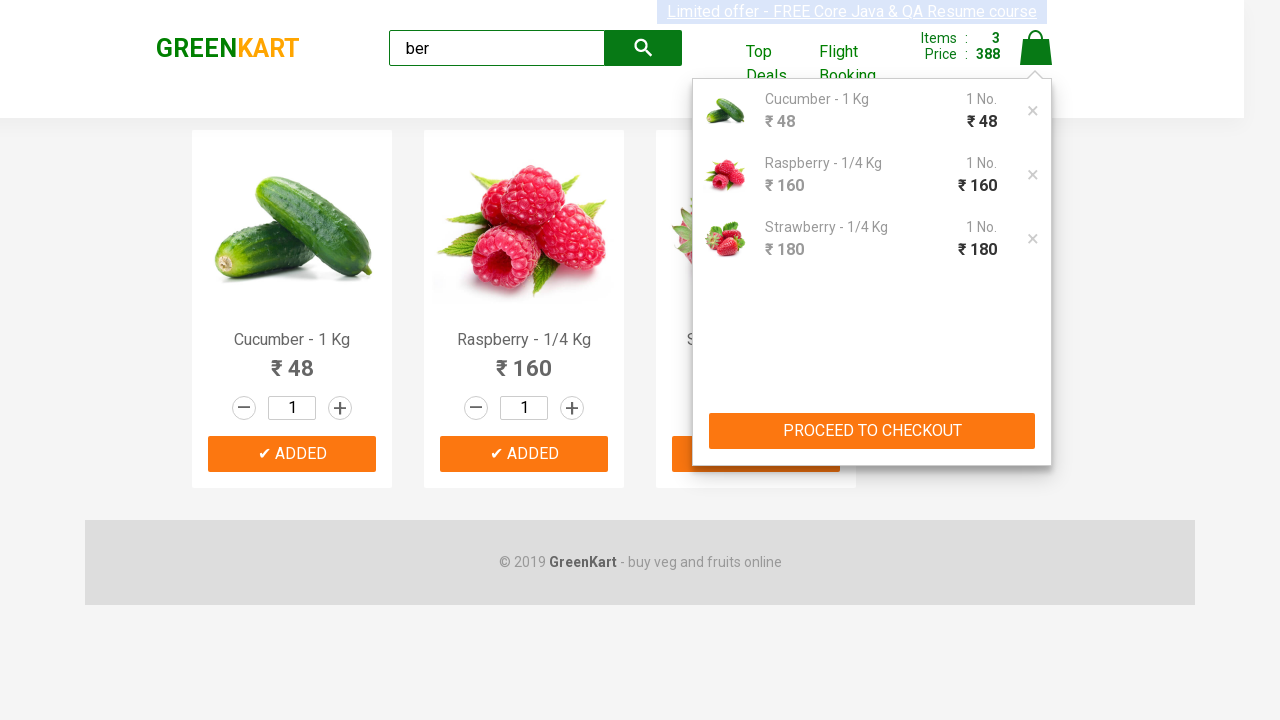

Checkout page loaded with product details visible
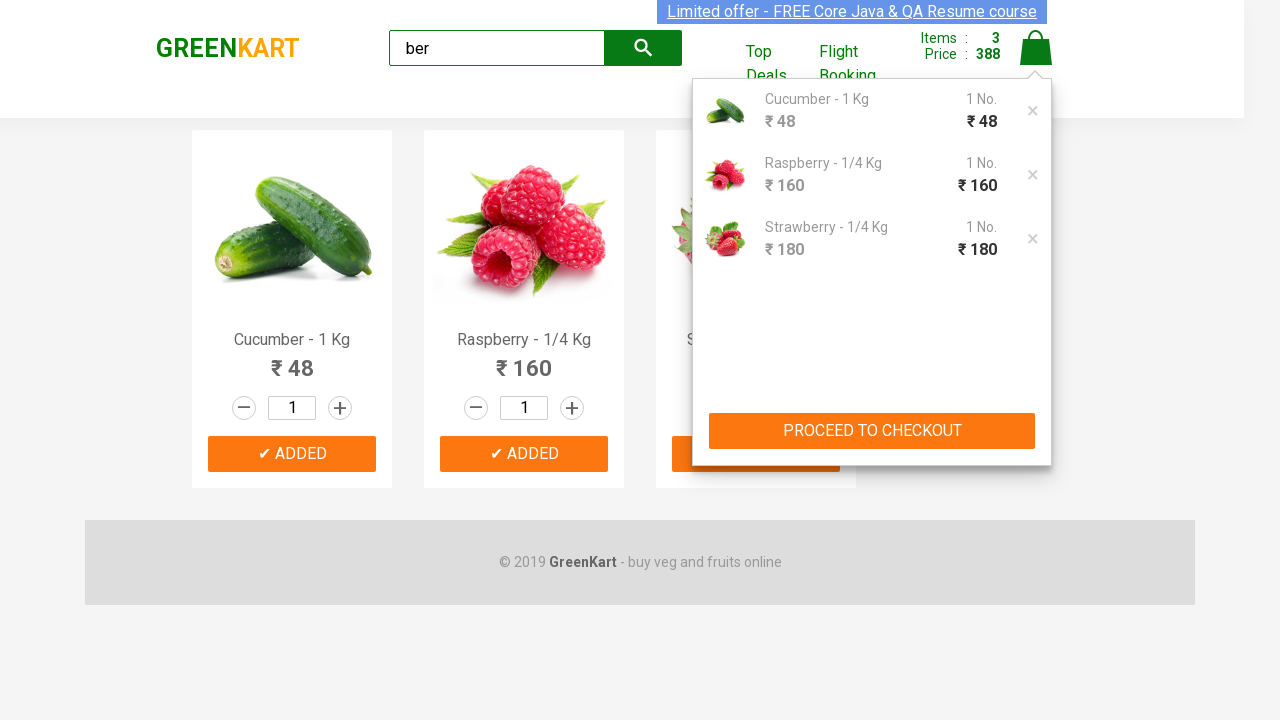

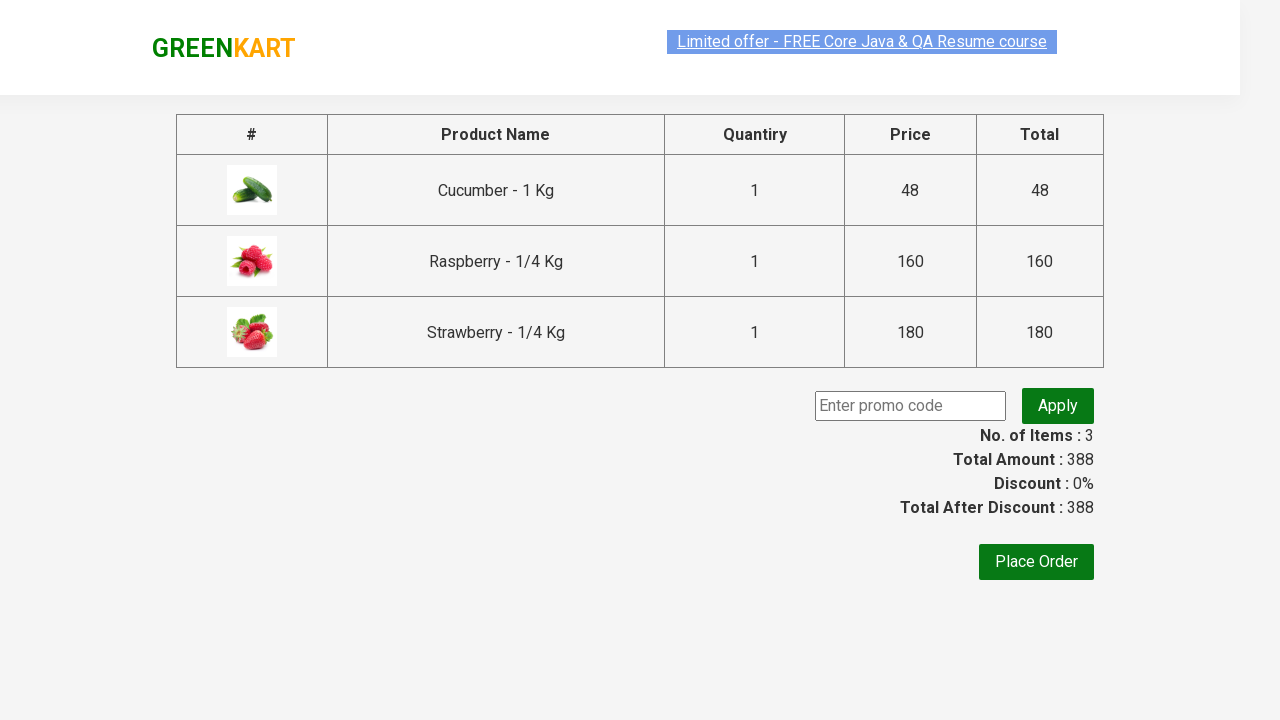